Tests navigation from patient registration page to the home page by clicking a navigation link

Starting URL: https://cadastro-medicos-pacientes-a4n9.vercel.app/pages/pacientes.html

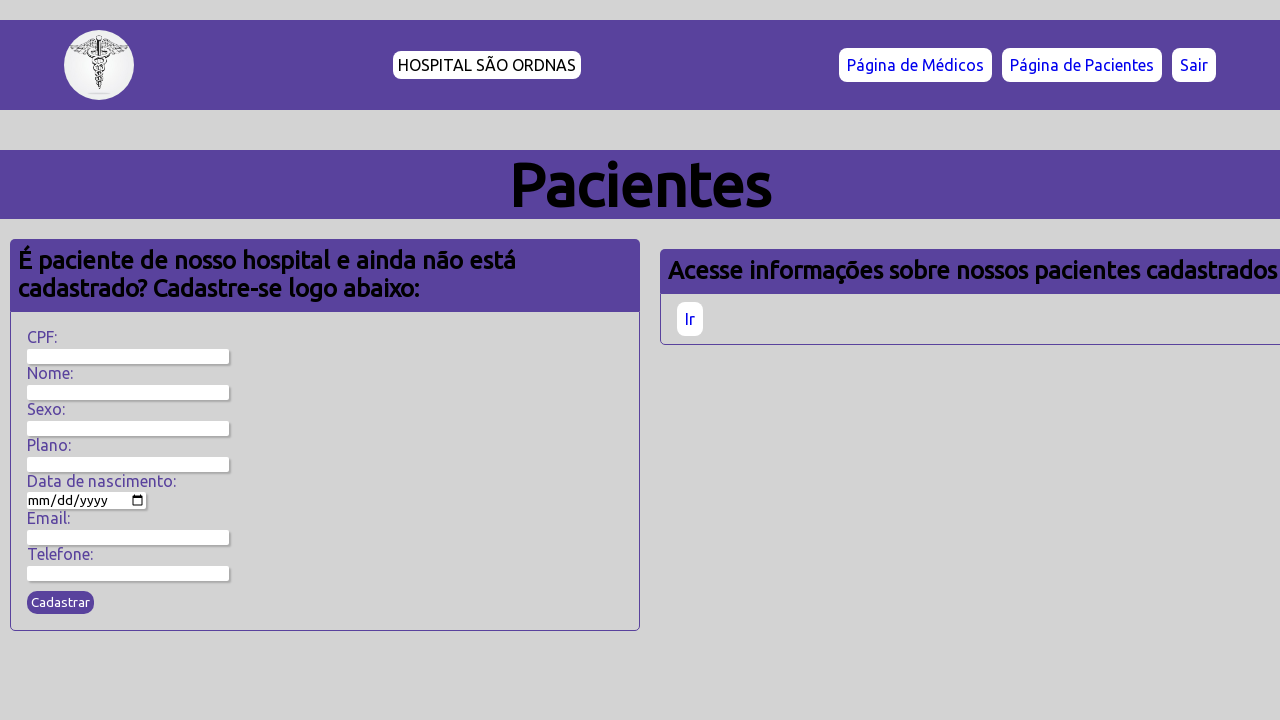

Clicked navigation link to home page at (1194, 65) on a[href='../index.html'], a[href='/index.html'], a:has-text('Home'), a:has-text('
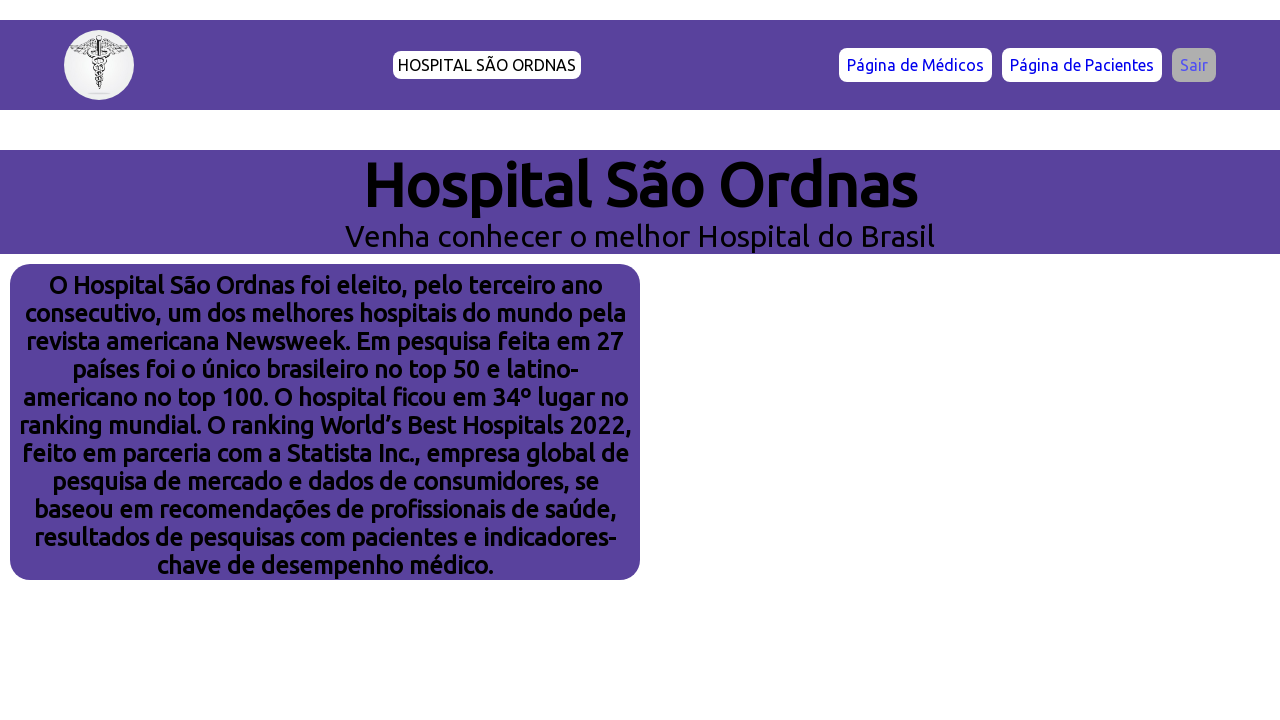

Successfully navigated to home page (index.html)
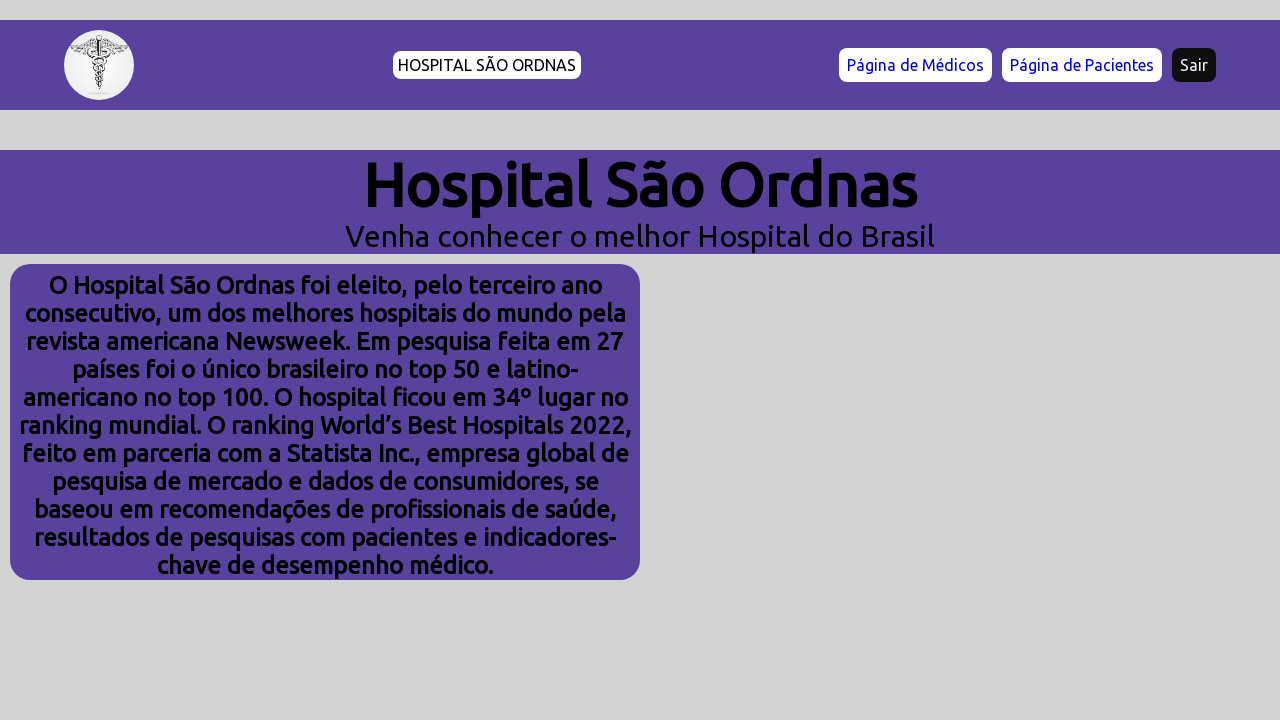

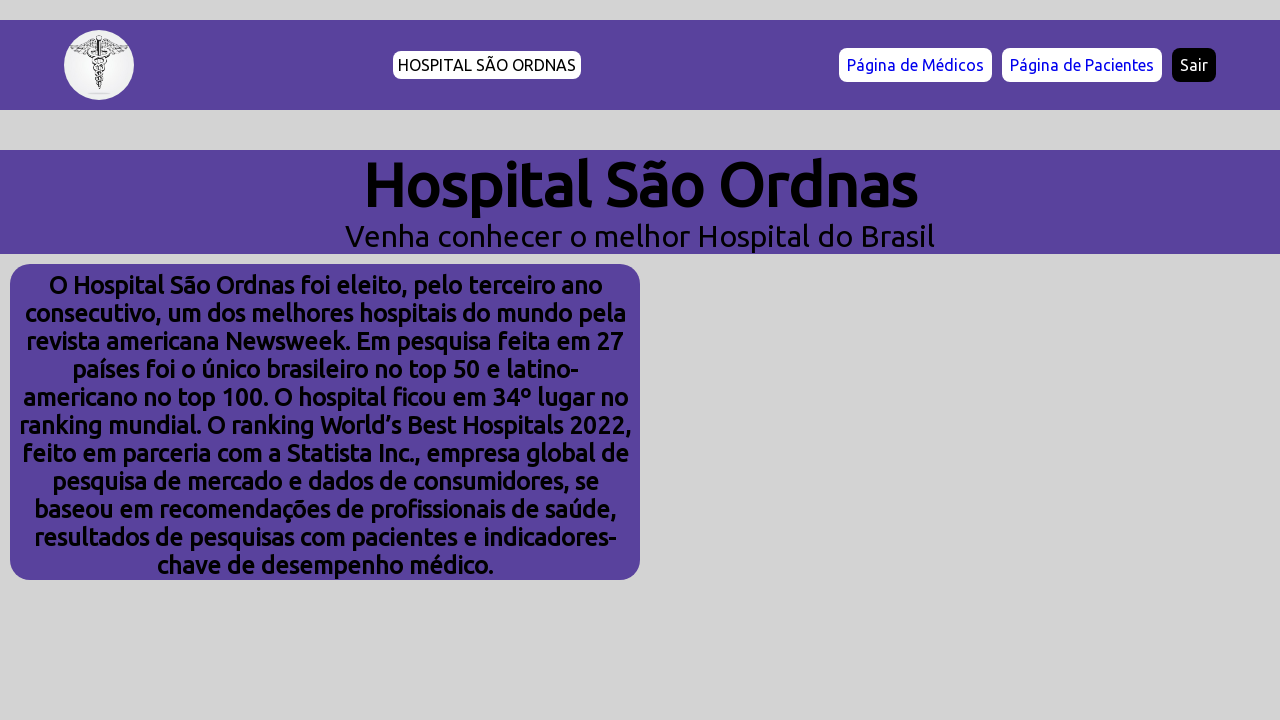